Tests the autocomplete suggestion dropdown by typing a partial query, then using keyboard navigation (arrow down keys) to select an option from the dropdown suggestions

Starting URL: https://rahulshettyacademy.com/AutomationPractice/

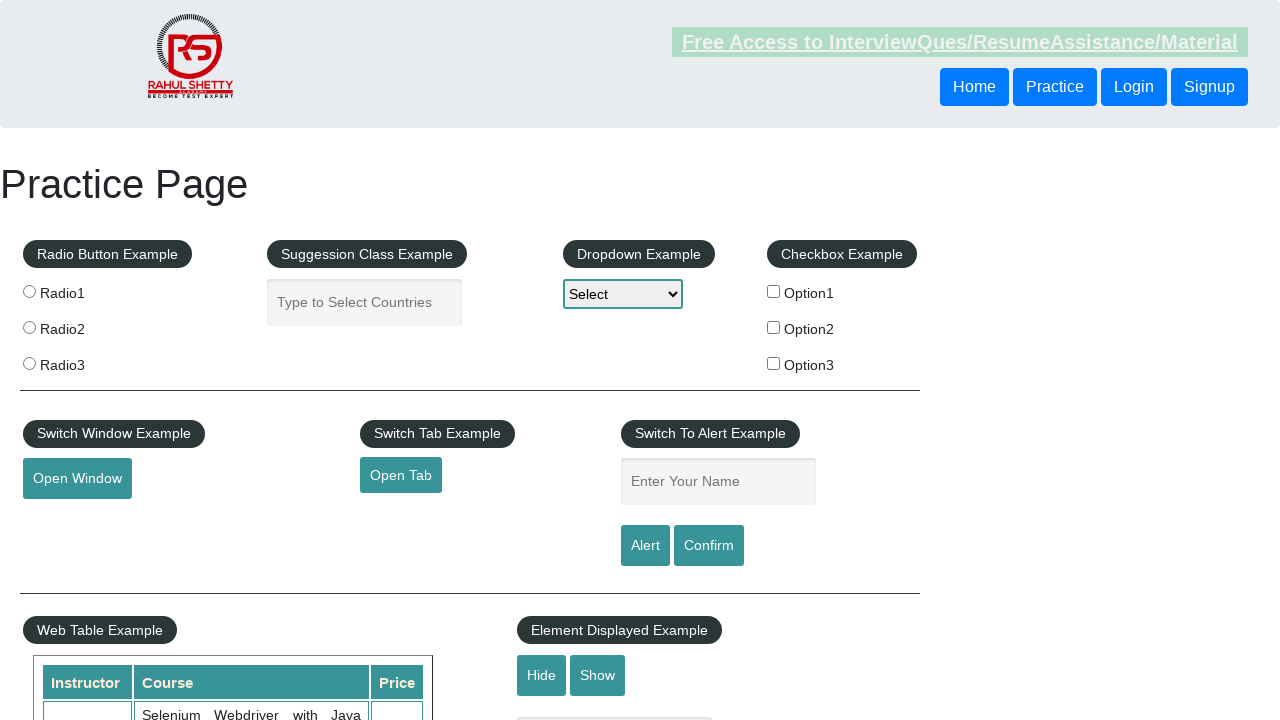

Filled autocomplete input field with 'can' to trigger suggestions on input#autocomplete
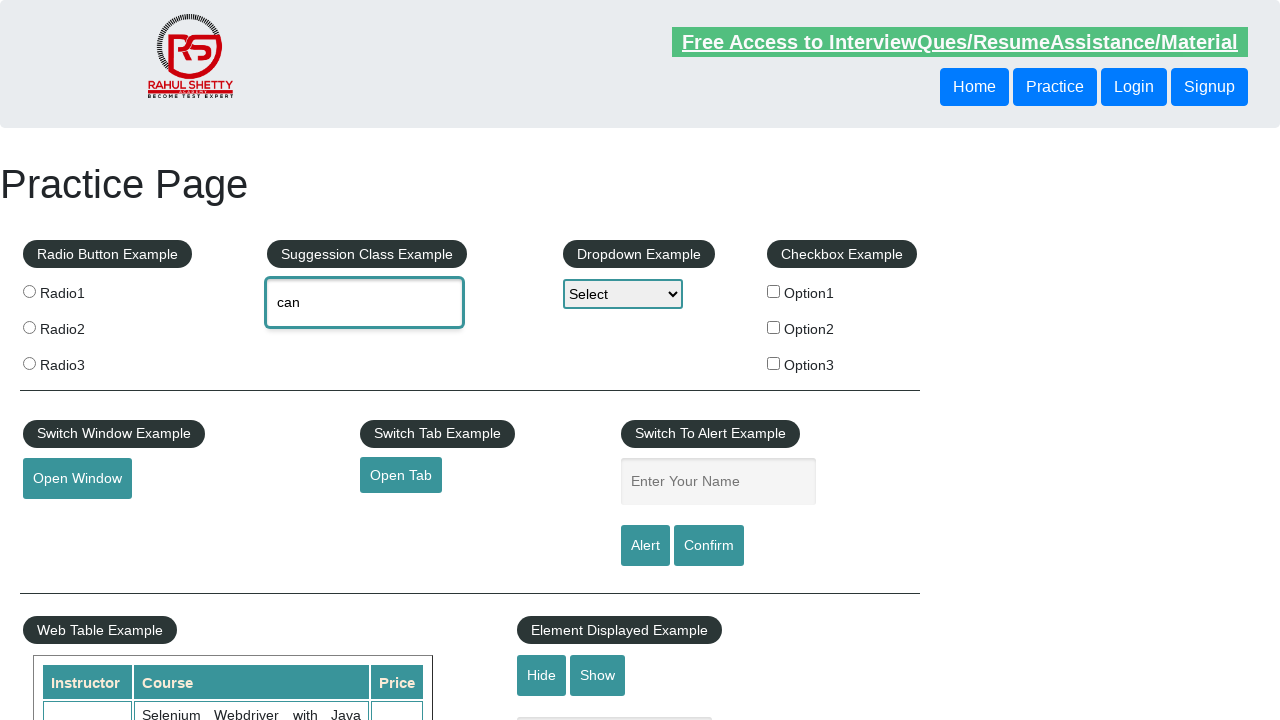

Waited 2 seconds for autocomplete suggestions dropdown to appear
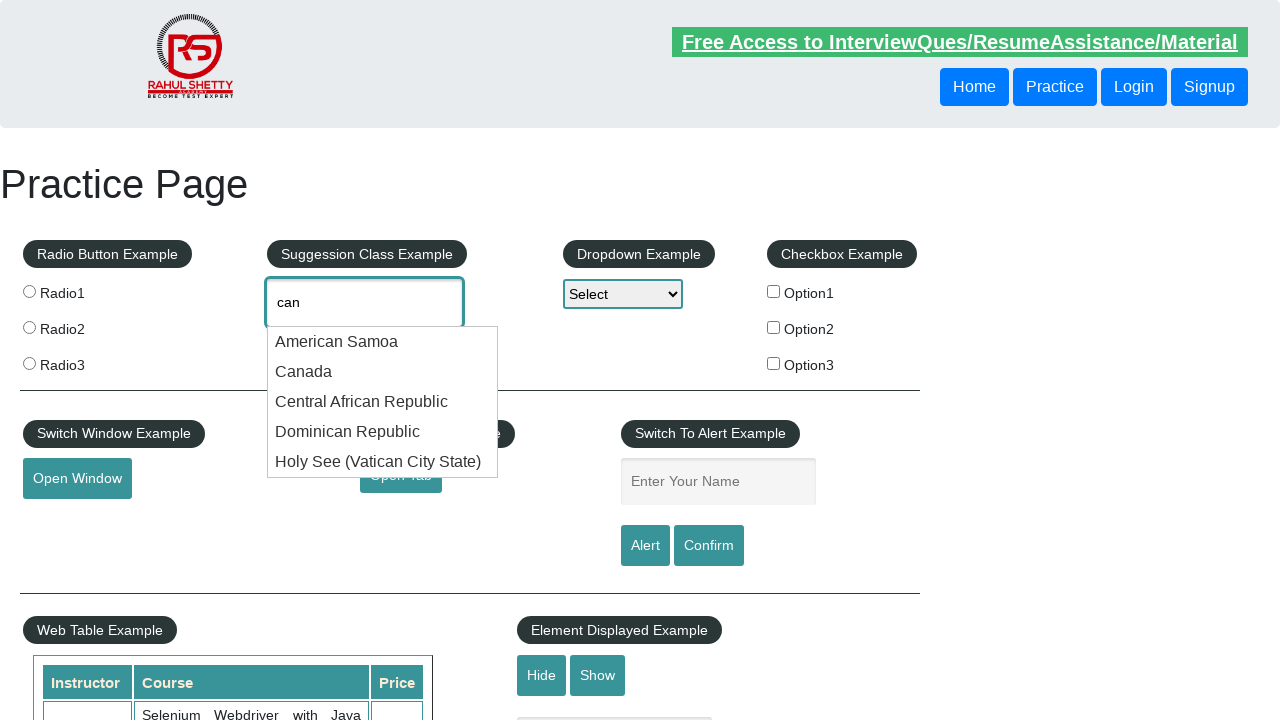

Pressed ArrowDown to navigate to first suggestion in dropdown on input#autocomplete
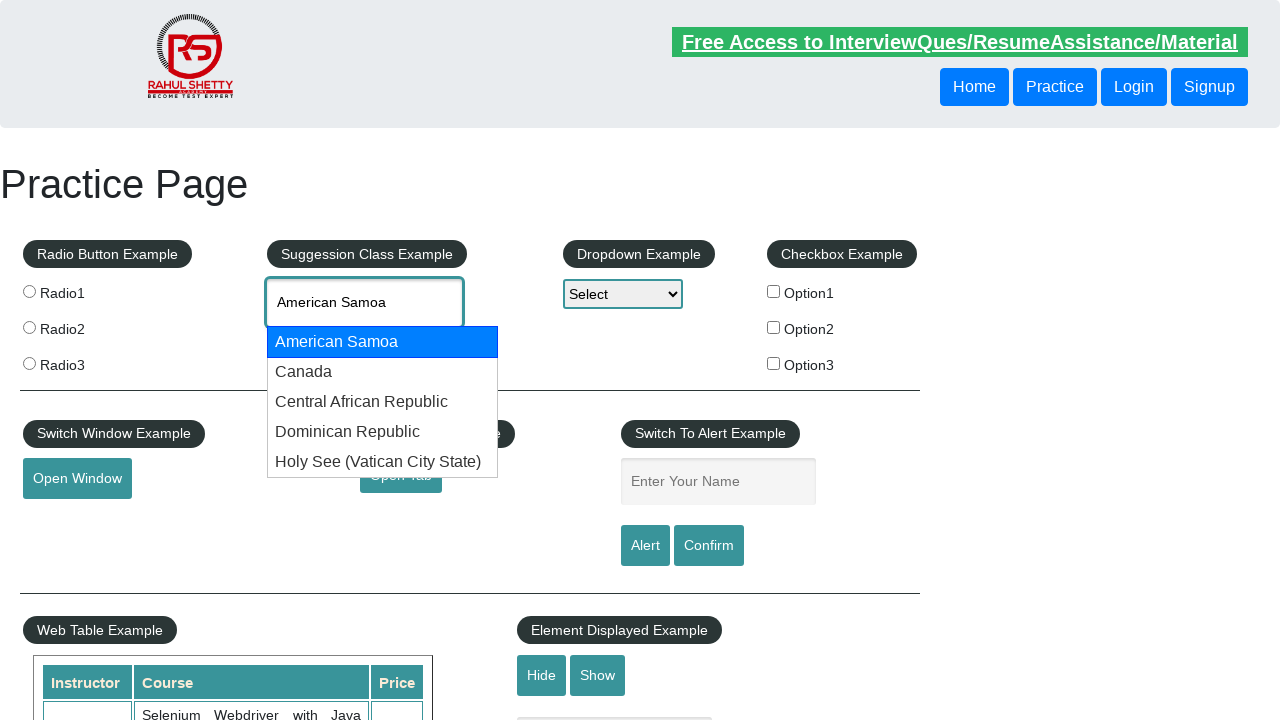

Pressed ArrowDown again to navigate to second suggestion in dropdown on input#autocomplete
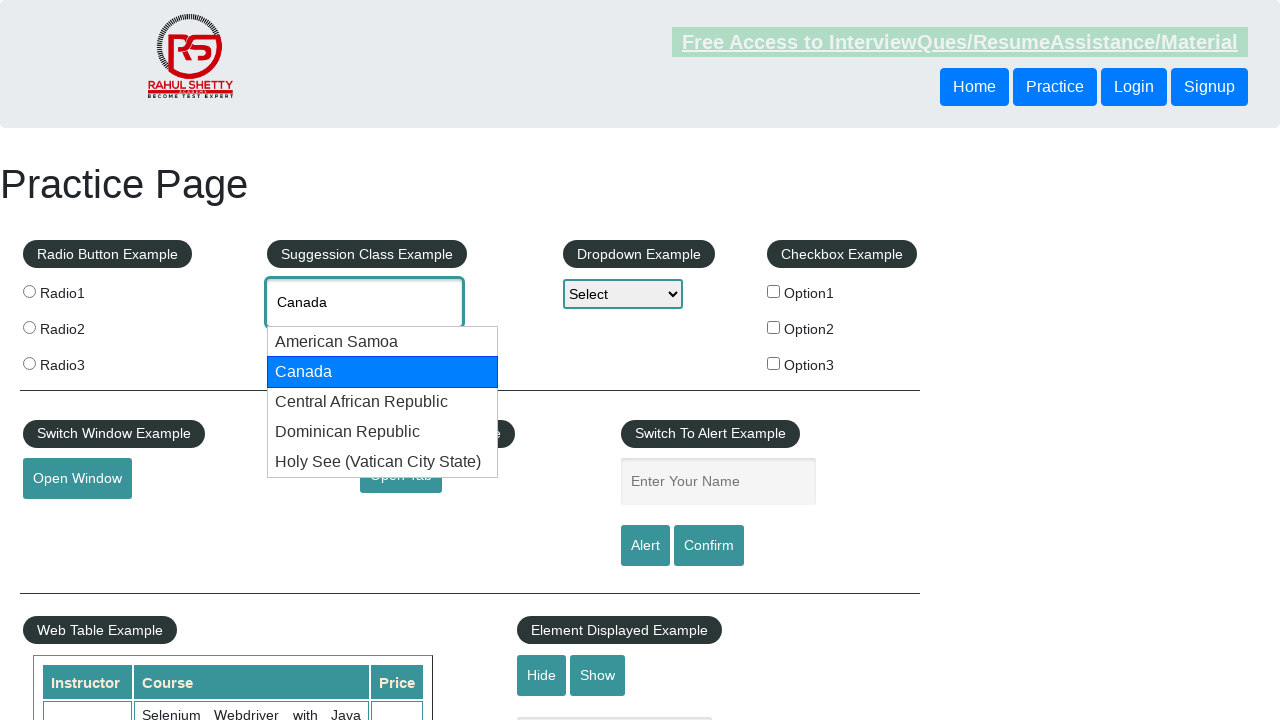

Pressed Enter to select the highlighted autocomplete suggestion on input#autocomplete
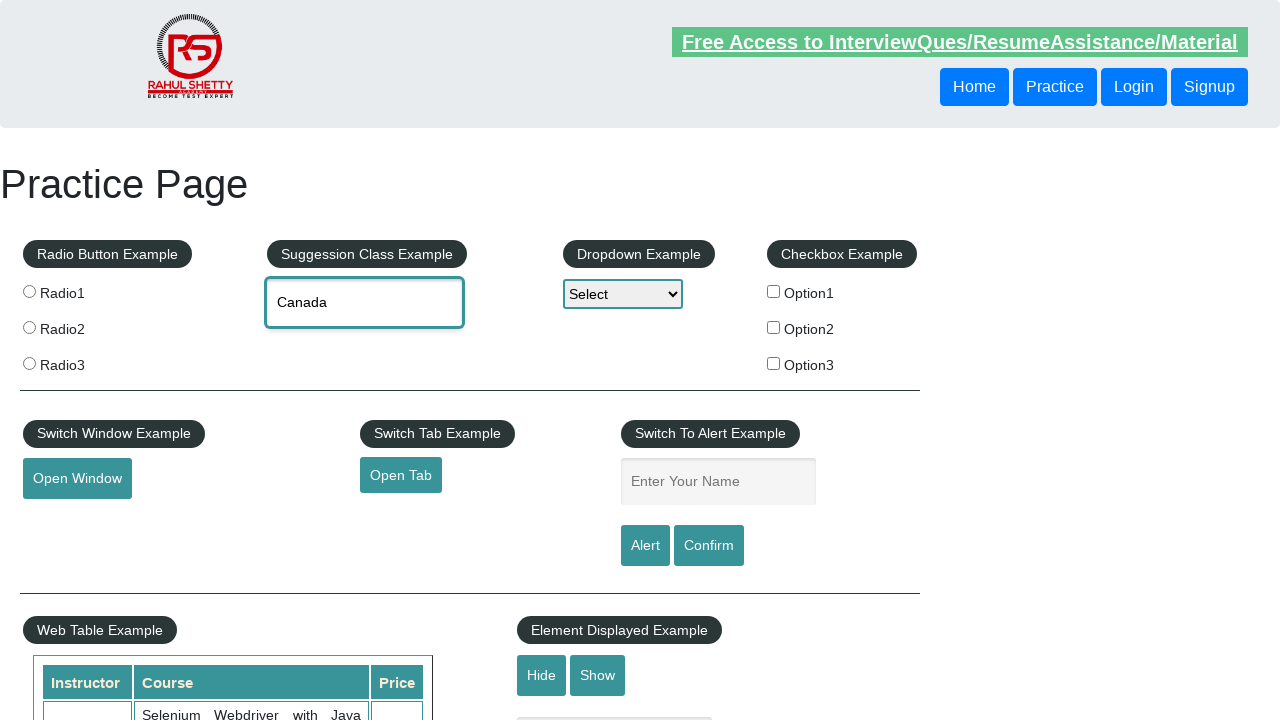

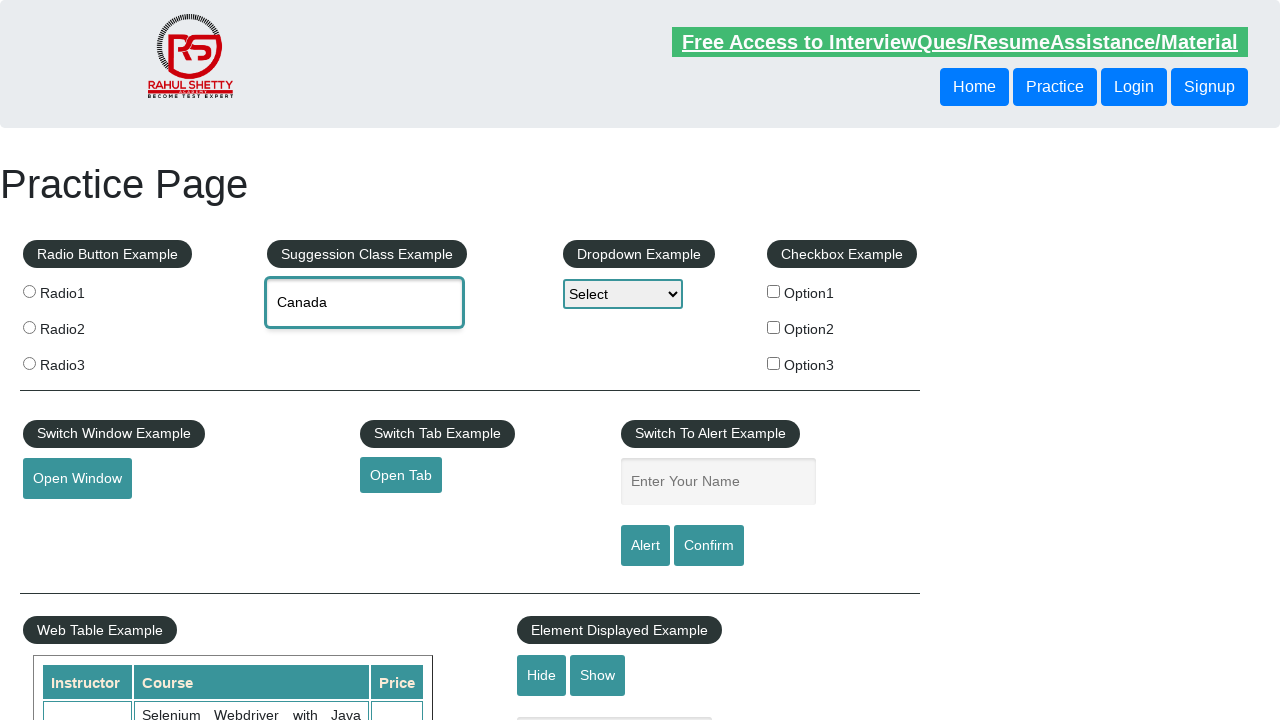